Searches for "mac" products on OpenCart and verifies the search results are displayed

Starting URL: http://opencart.abstracta.us/

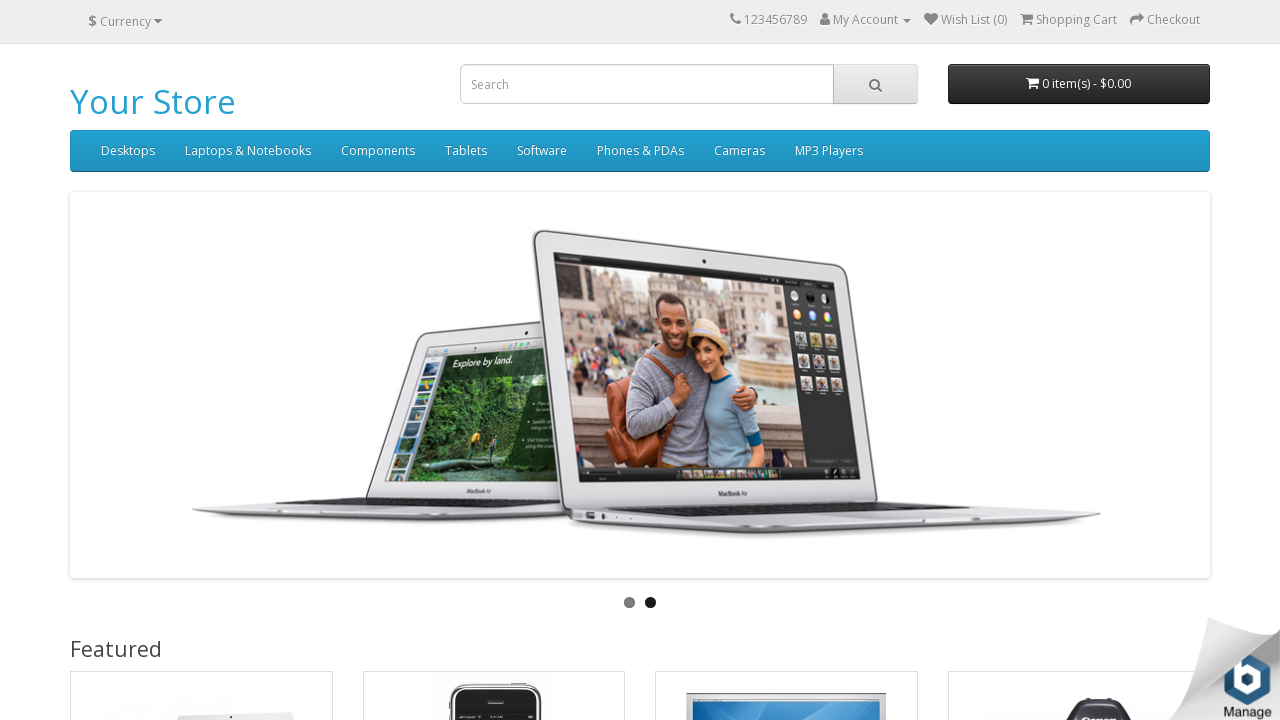

Entered 'mac' in the search box on input[name='search']
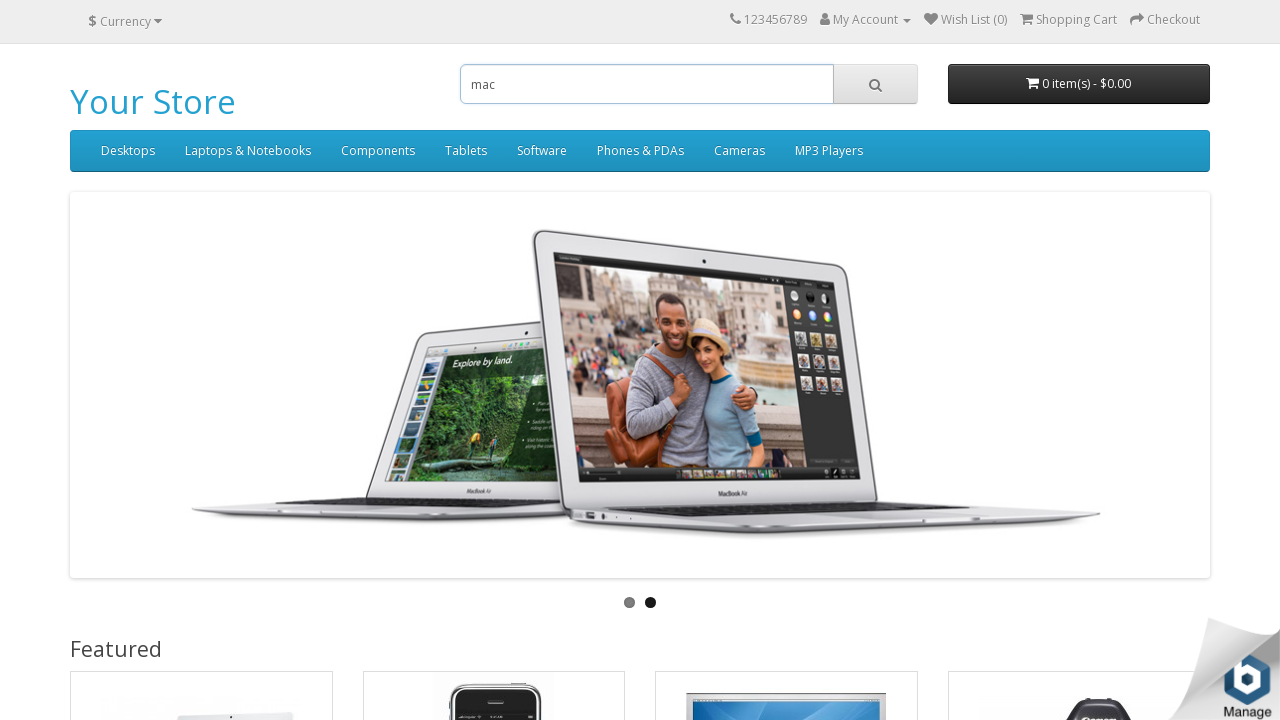

Clicked the search button at (875, 85) on div#search i
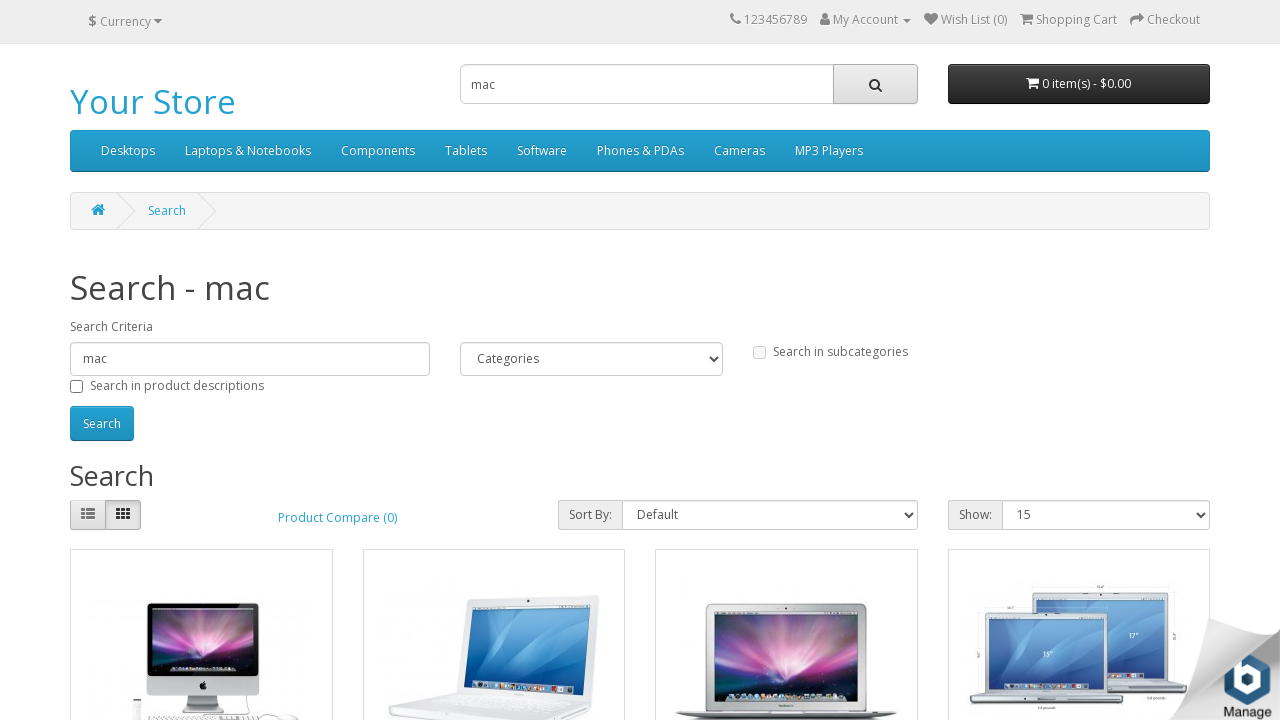

Search results loaded - MacBook product found
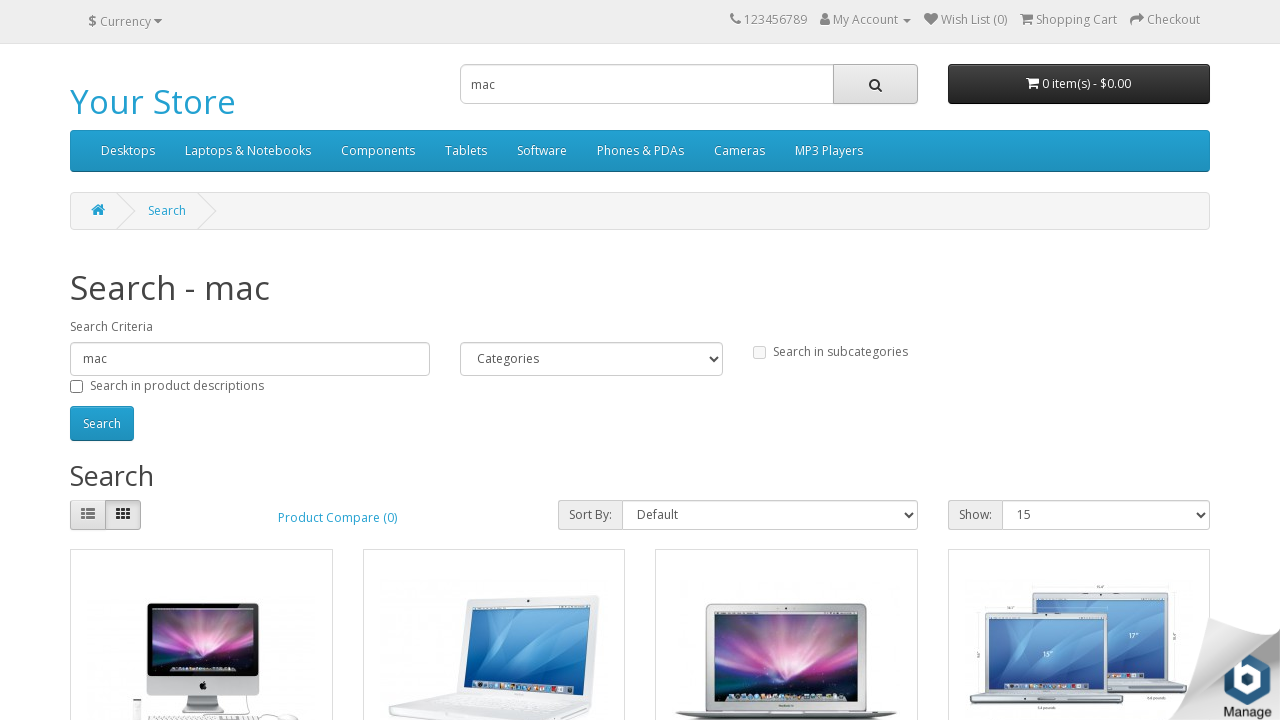

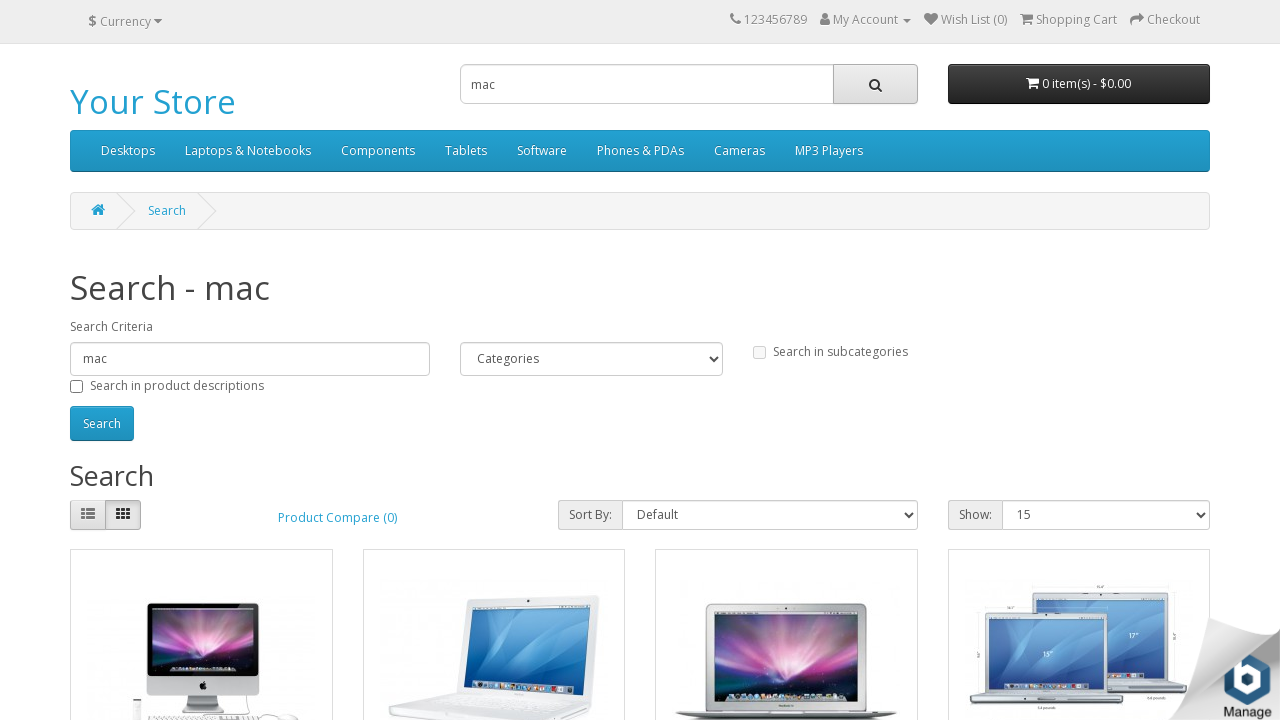